Tests the ISS tracker historical lookup by entering a datetime value, submitting the form, and verifying that latitude and longitude values are displayed

Starting URL: http://www.isstracker.com/historical

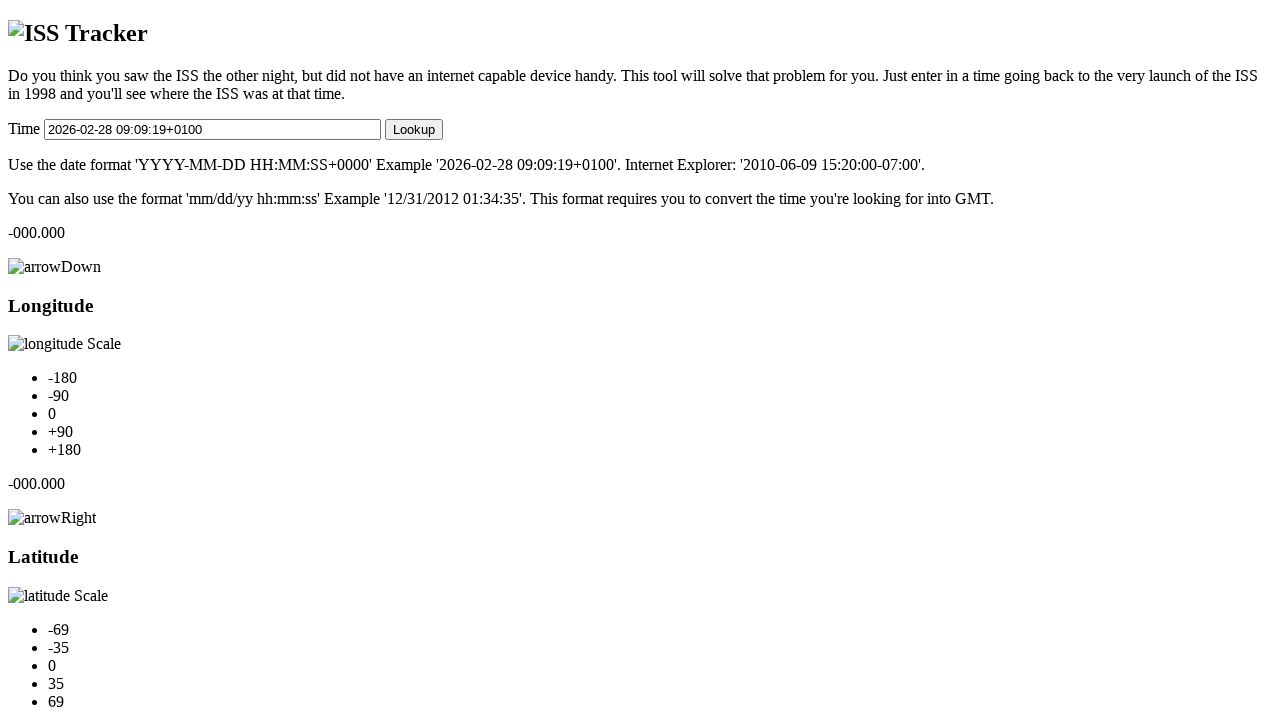

Filled historical datetime field with '2024-03-15 14:30:00' on #historicalDateTime
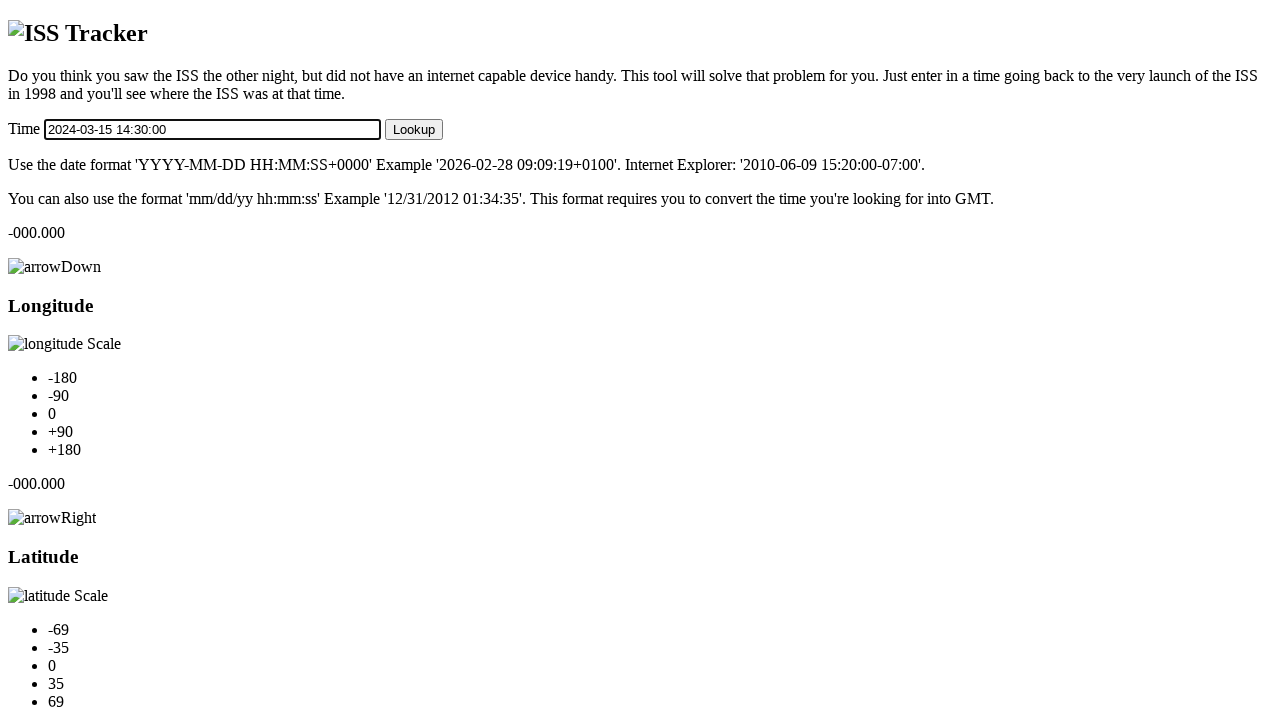

Clicked submit lookup button to search for ISS position at (414, 129) on #submitLookup
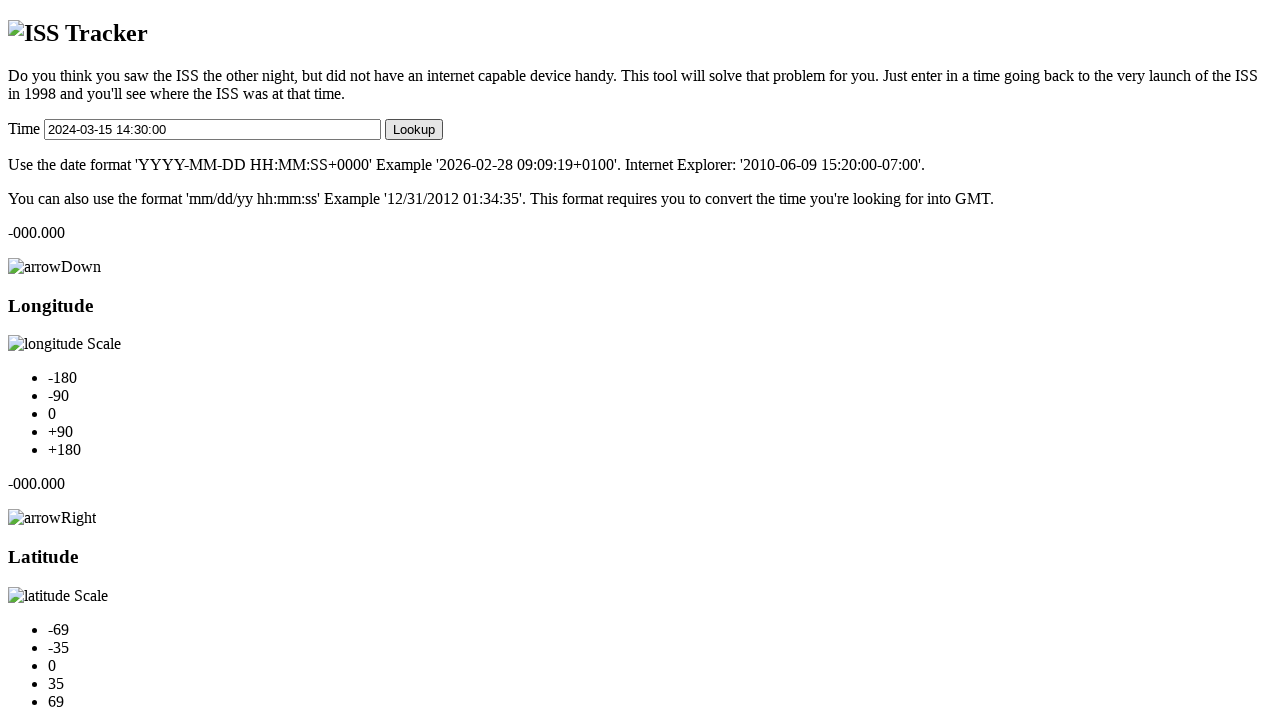

Latitude value element appeared
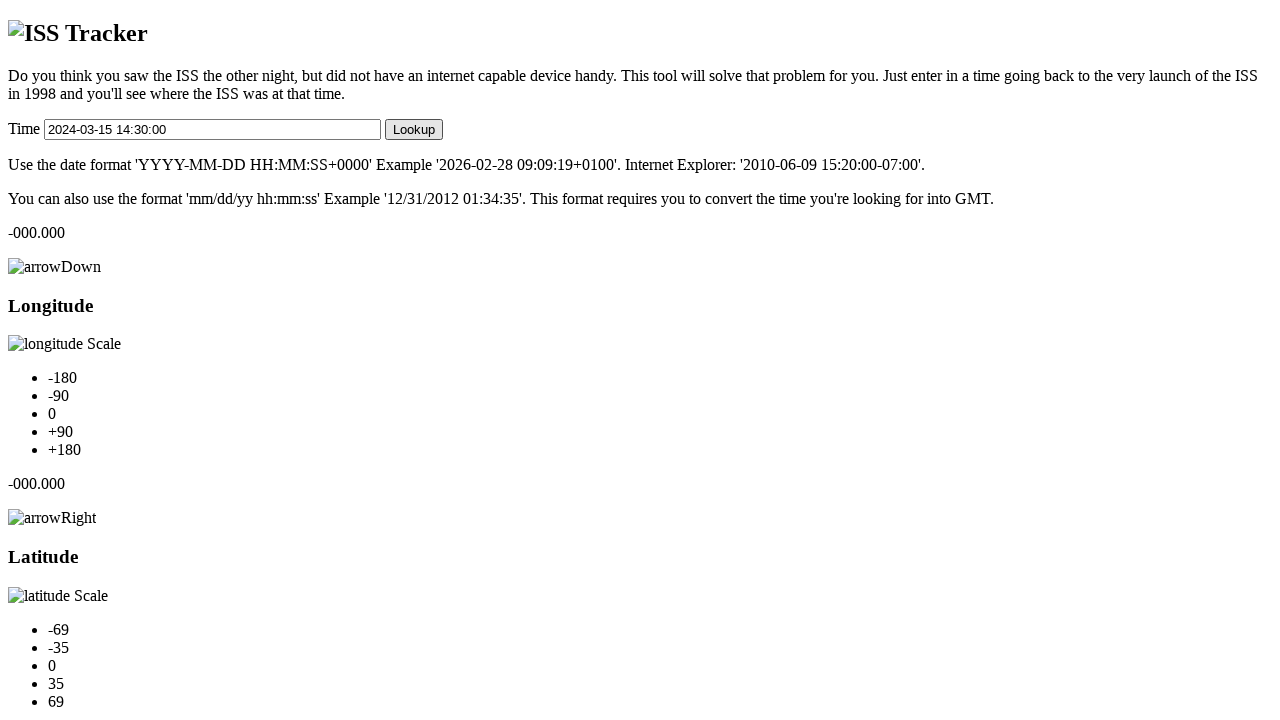

Longitude value element appeared
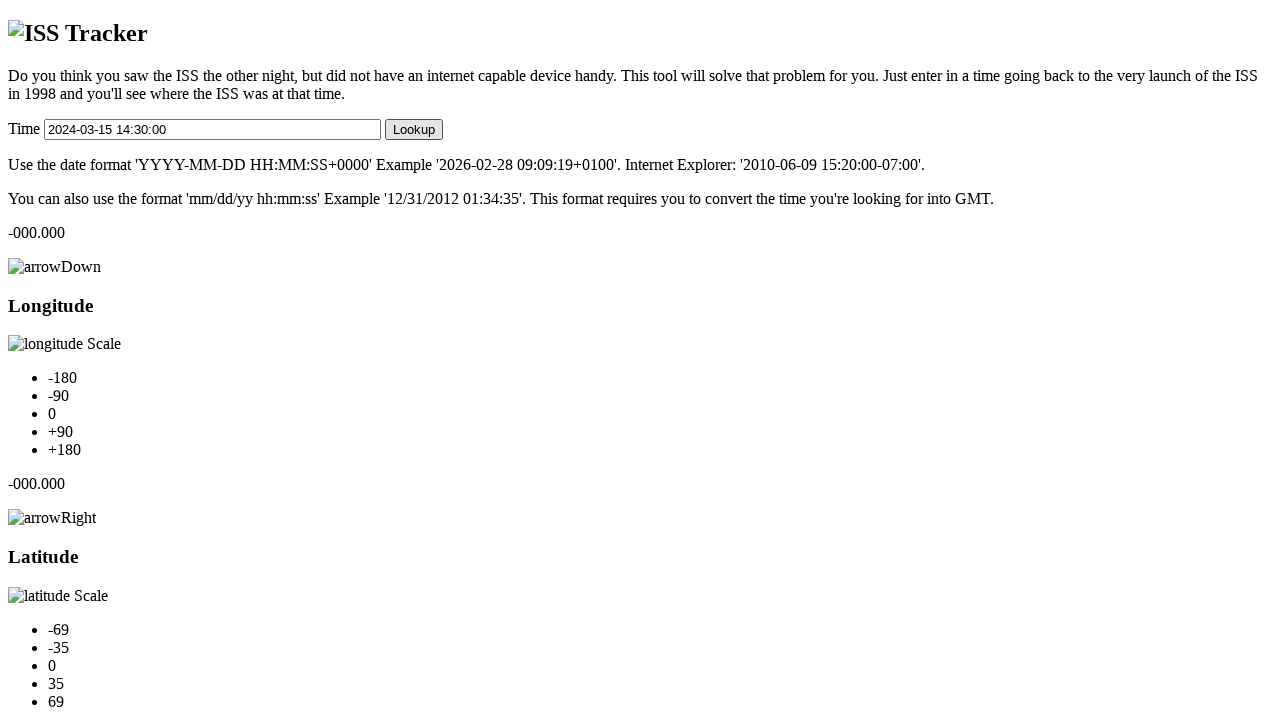

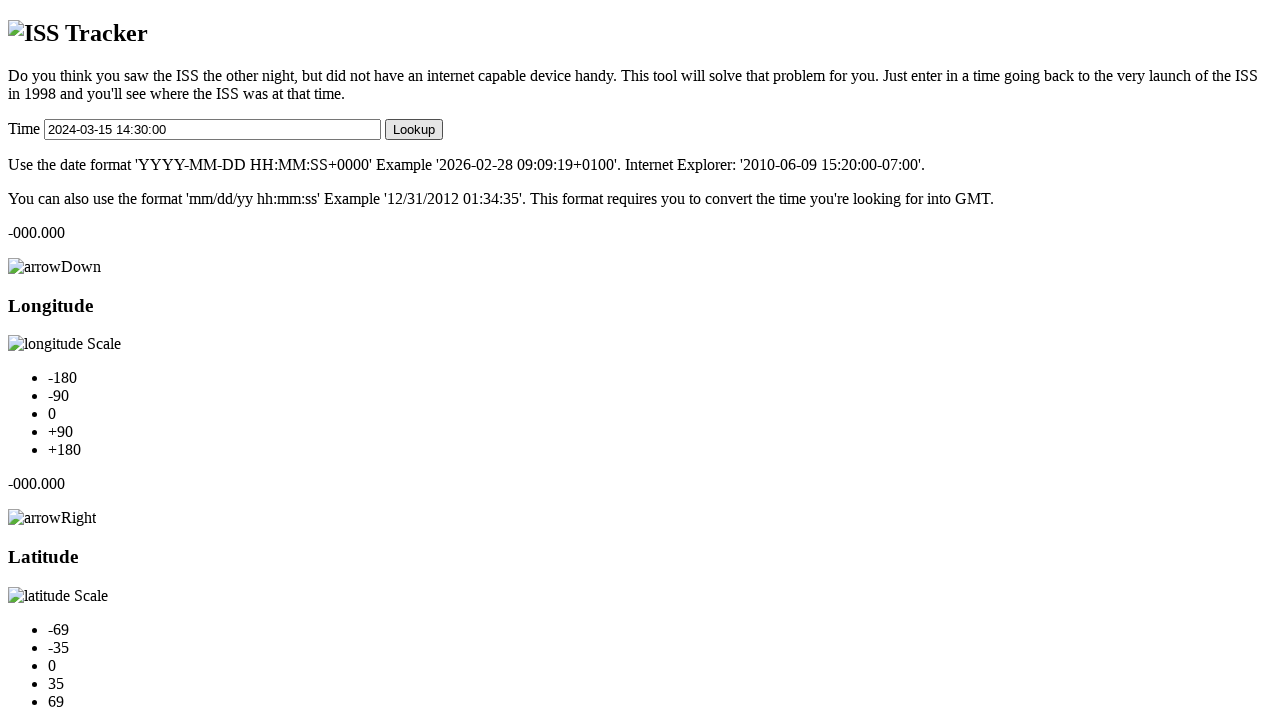